Navigates to the Ultimate QA forms page and verifies the page title

Starting URL: https://ultimateqa.com/filling-out-forms/

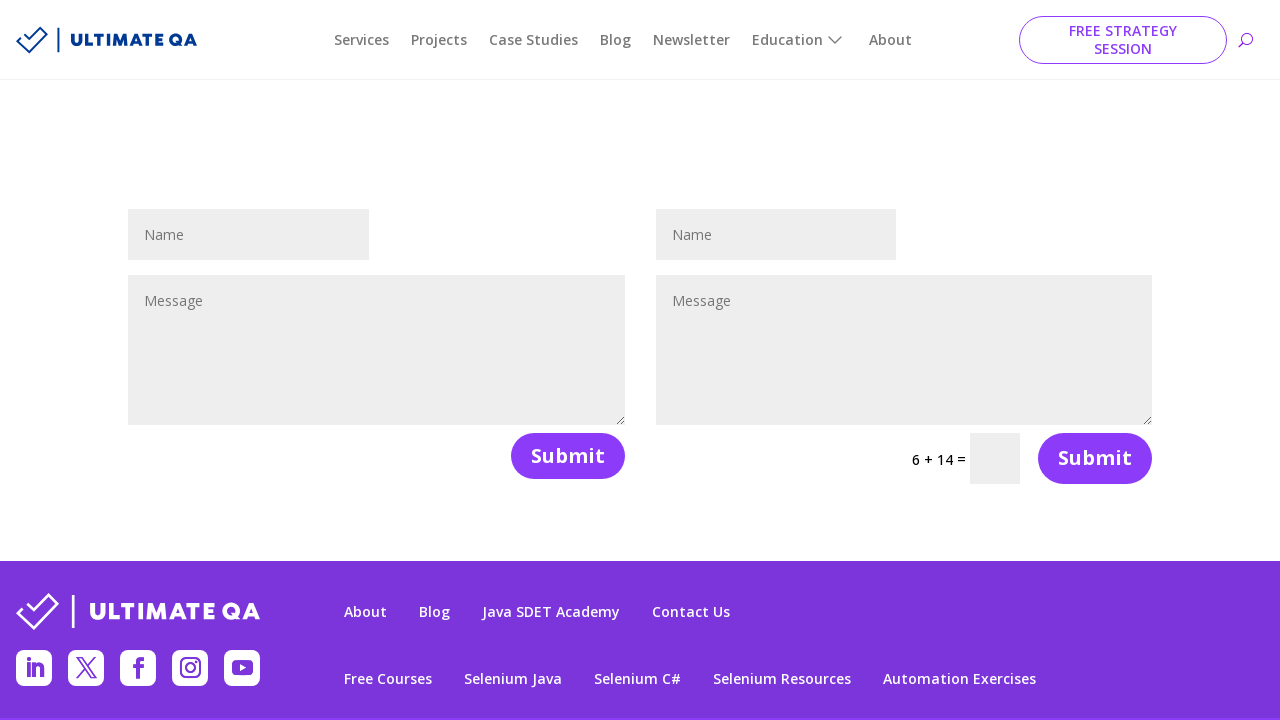

Navigated to Ultimate QA forms page
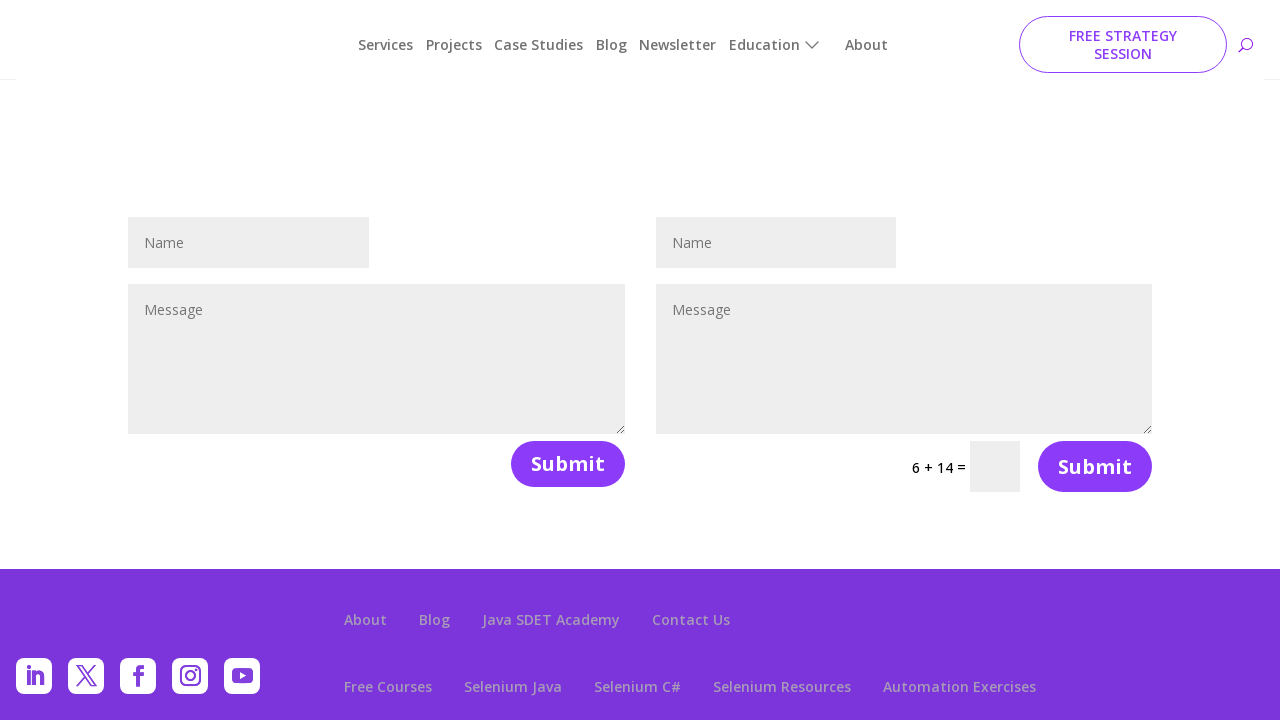

Retrieved page title
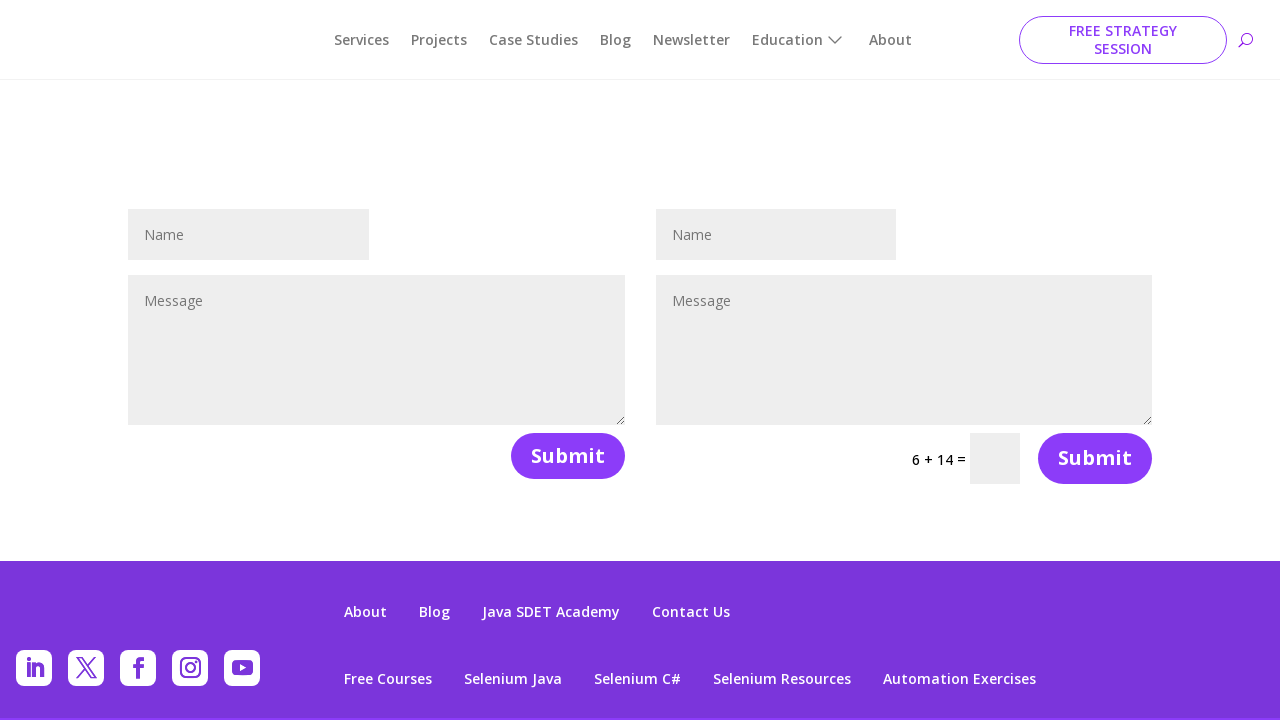

Verified page title matches expected value 'Filling Out Forms - Ultimate QA'
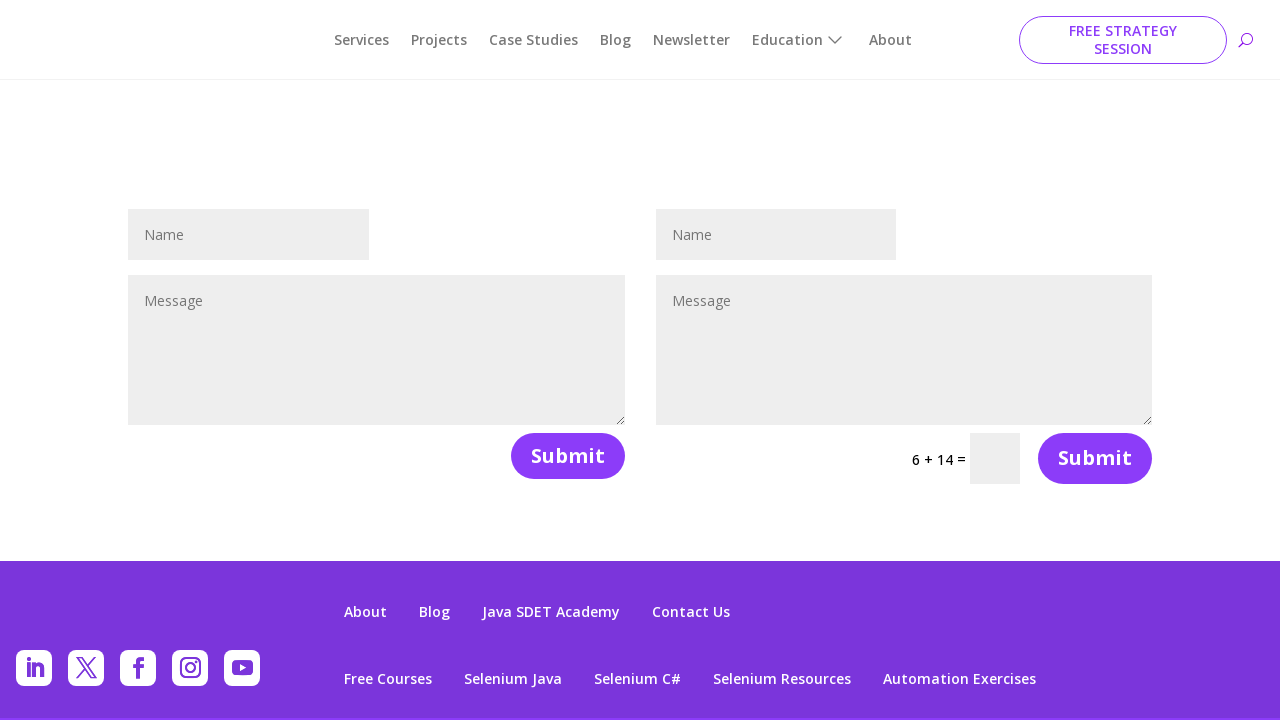

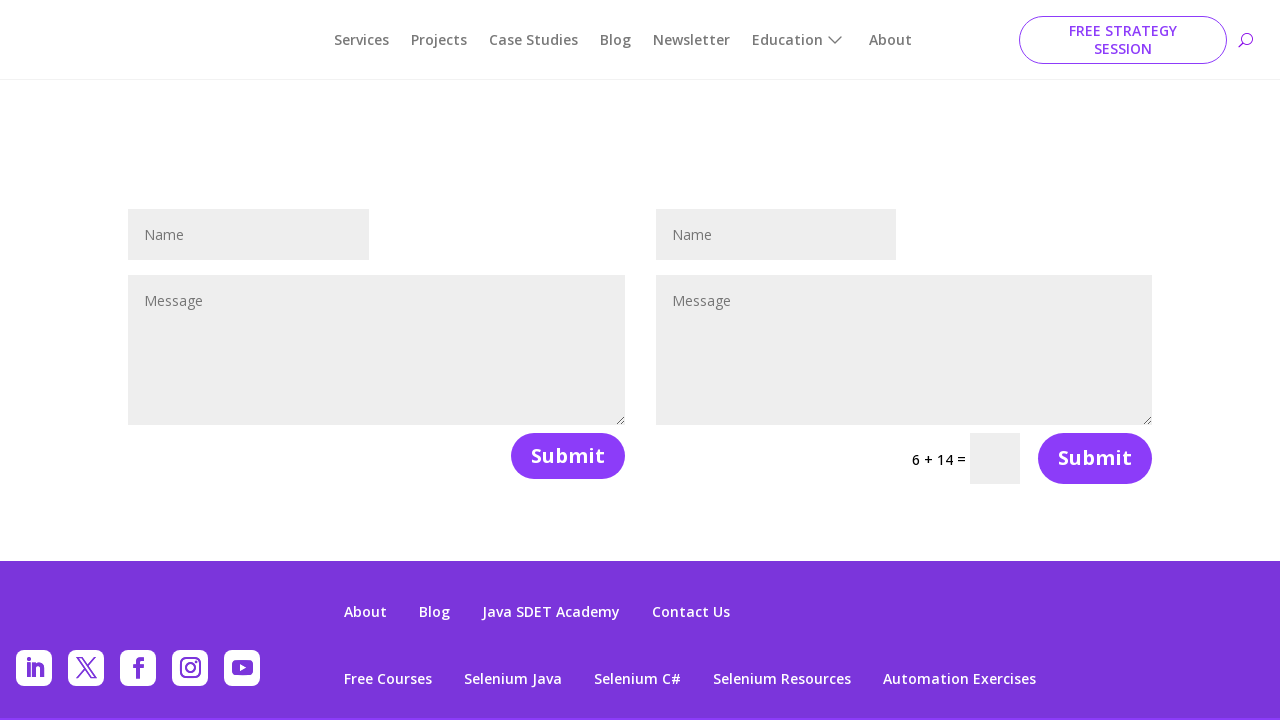